Verifies that the Verified by Visa payment logo is displayed on the MTS Belarus homepage

Starting URL: https://www.mts.by/

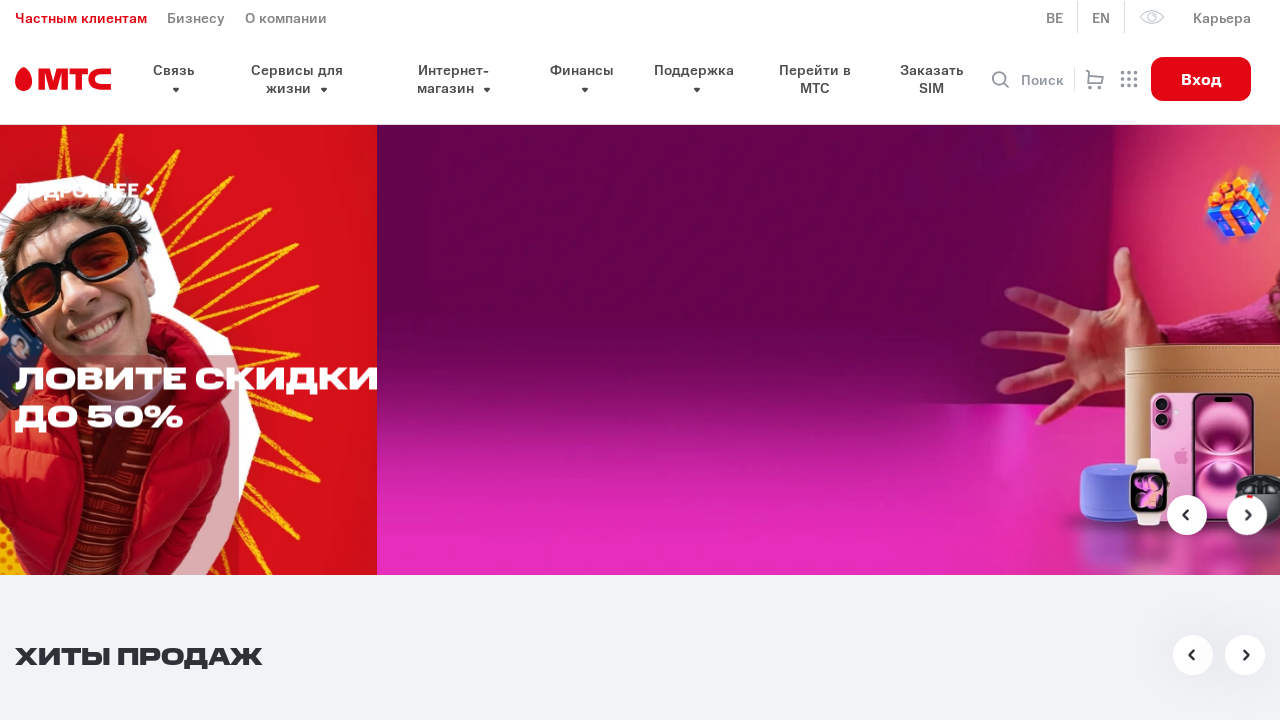

Located Verified by Visa logo element
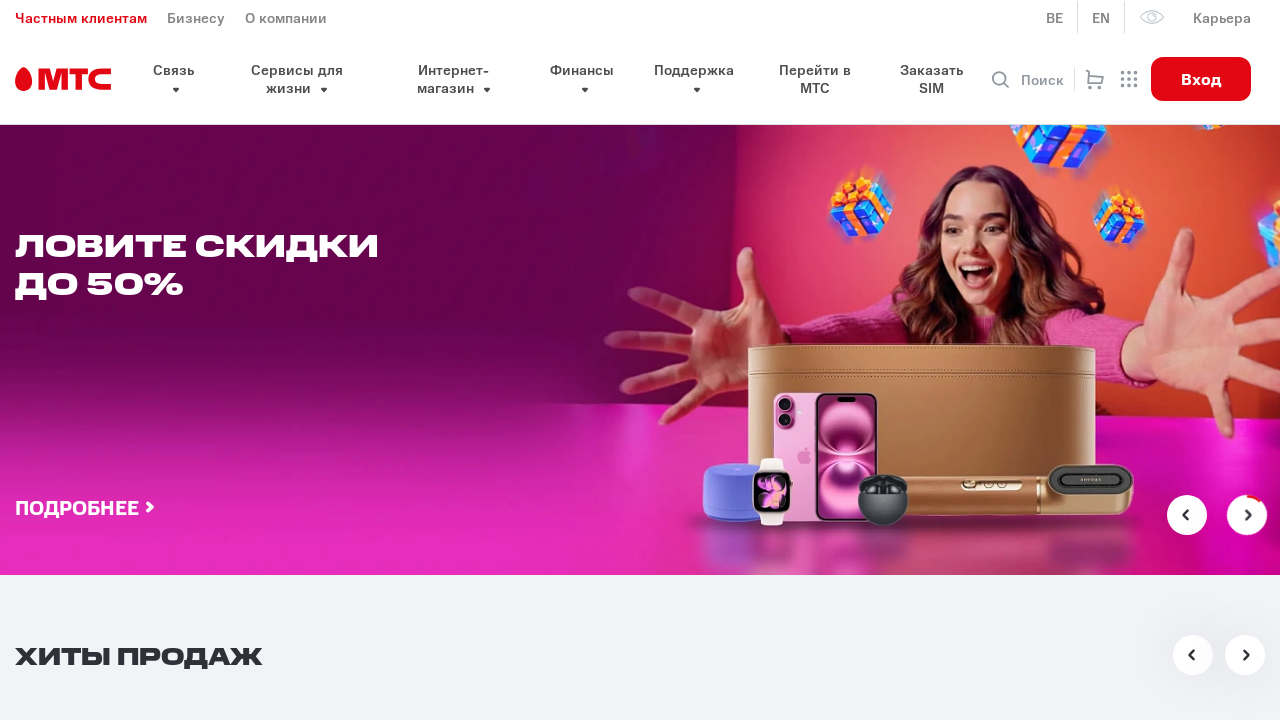

Waited for Verified by Visa logo to become visible
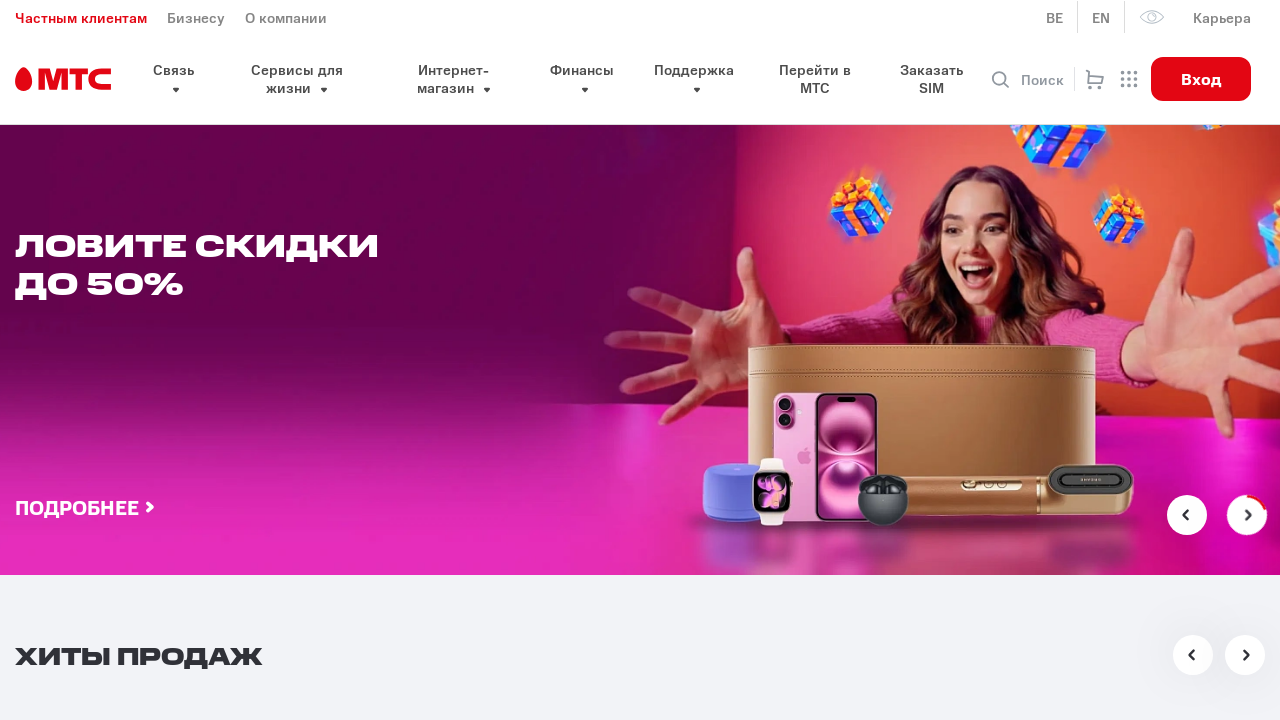

Verified that Verified by Visa logo is displayed on MTS Belarus homepage
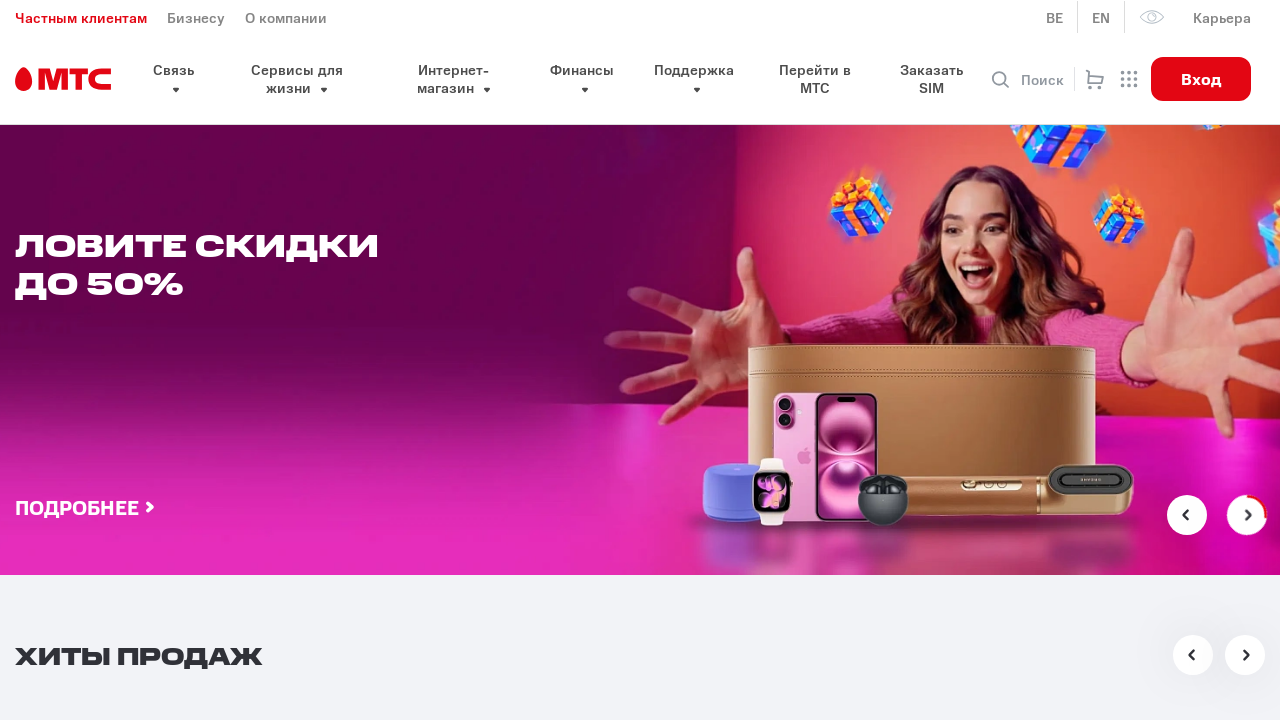

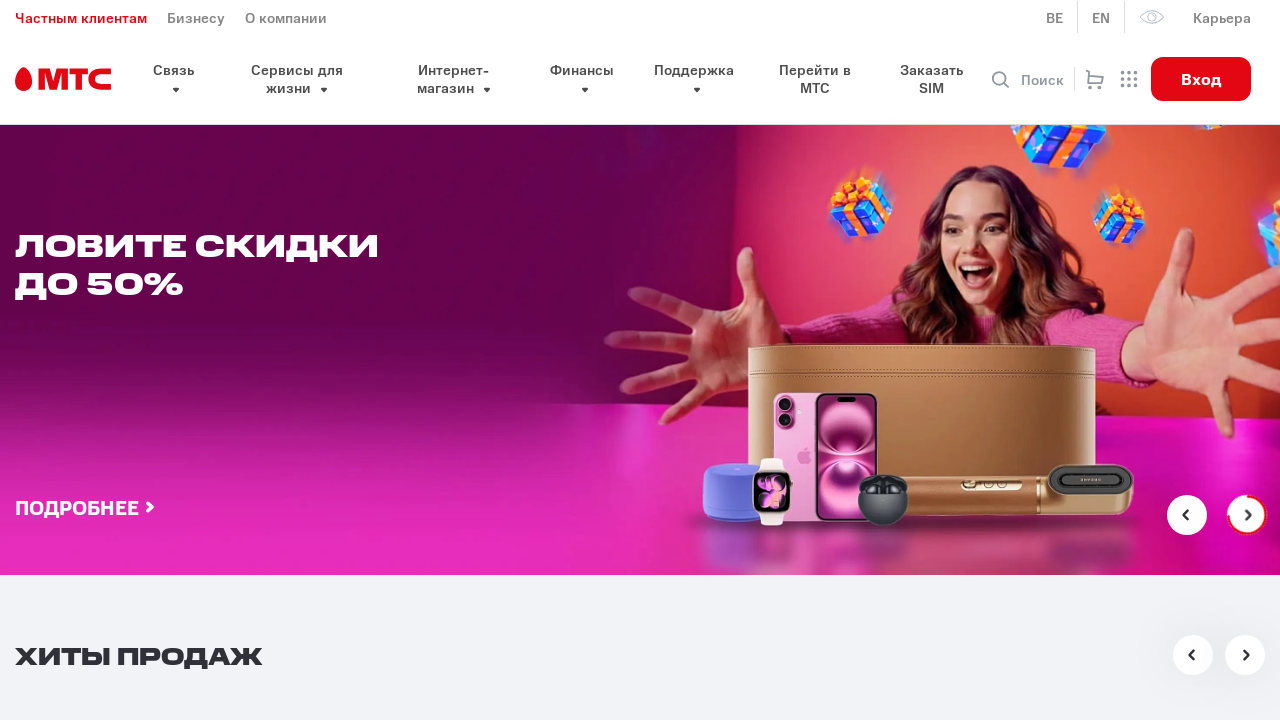